Tests the contact form functionality by clicking the Contact link, filling in email, name, and message fields, then submitting the form and accepting the alert confirmation.

Starting URL: https://www.demoblaze.com/index.html

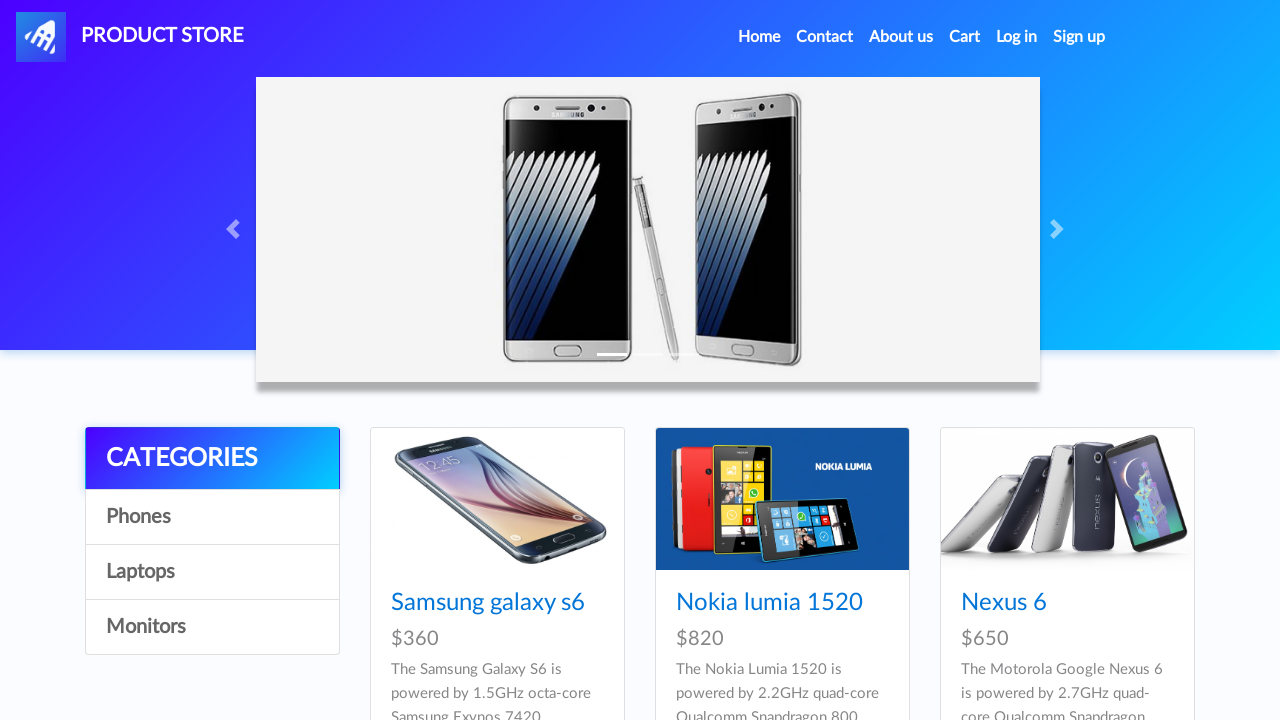

Clicked on Contact link at (825, 37) on xpath=//a[contains(text(),'Contact')]
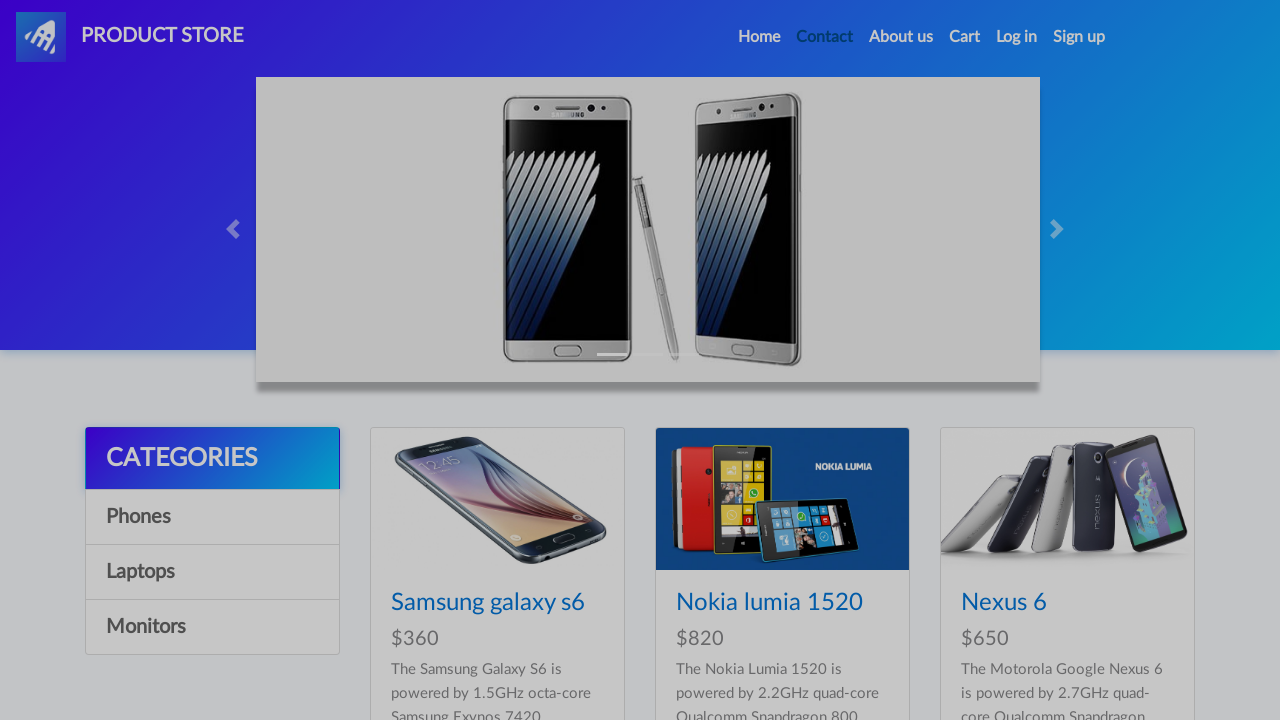

Contact form loaded and email field is visible
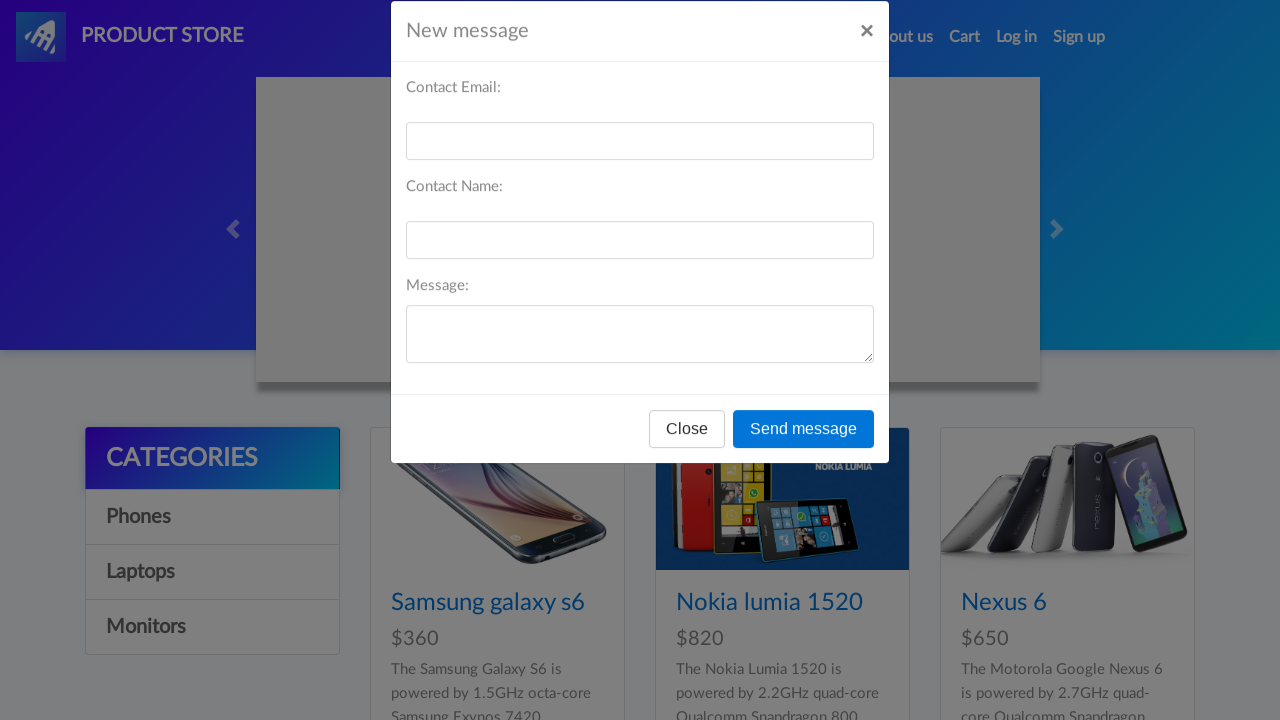

Filled email field with 'teszt@123.com' on input#recipient-email
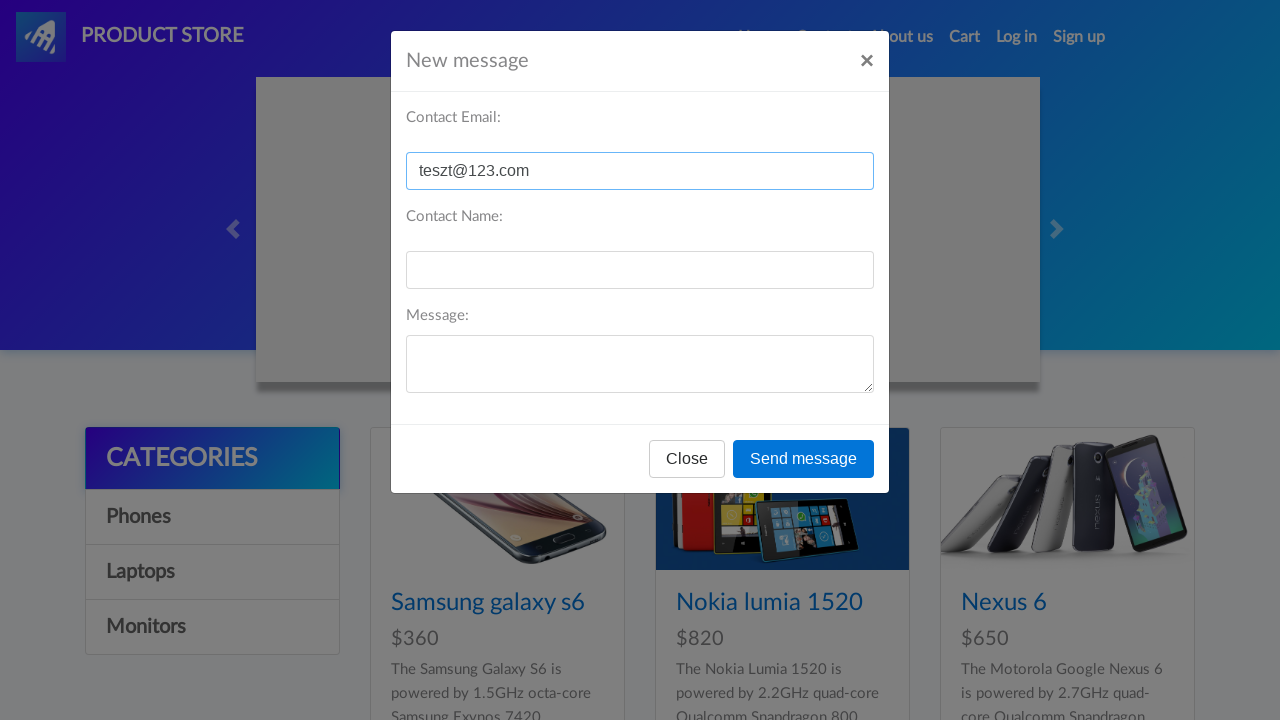

Filled name field with 'Joe' on input#recipient-name
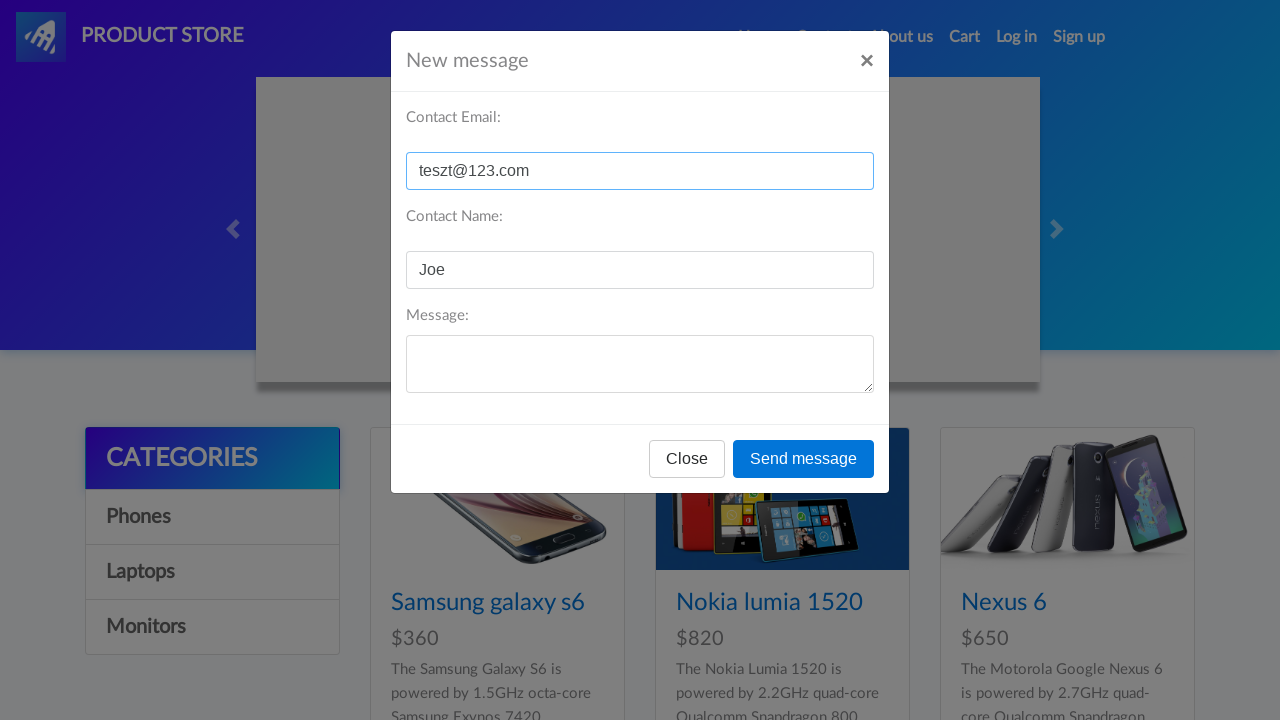

Filled message field with the test message on textarea#message-text
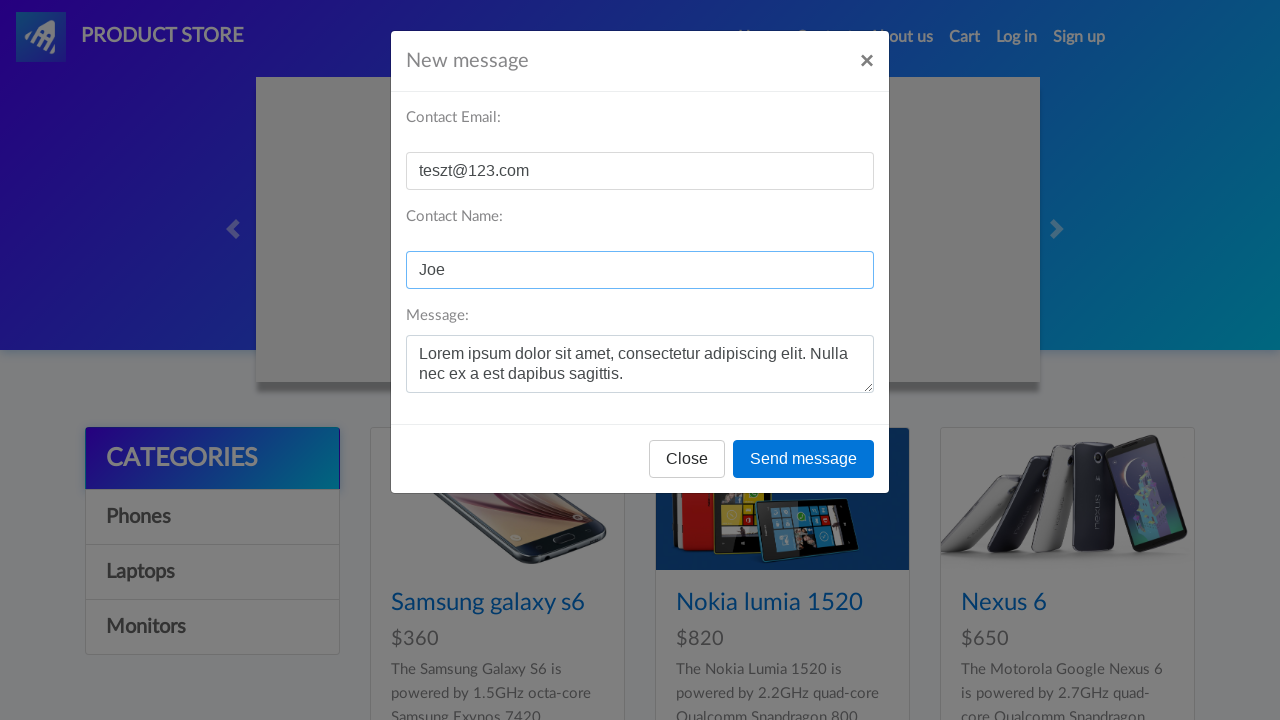

Clicked Send message button at (804, 459) on xpath=//*[contains(text(),'Send message')]
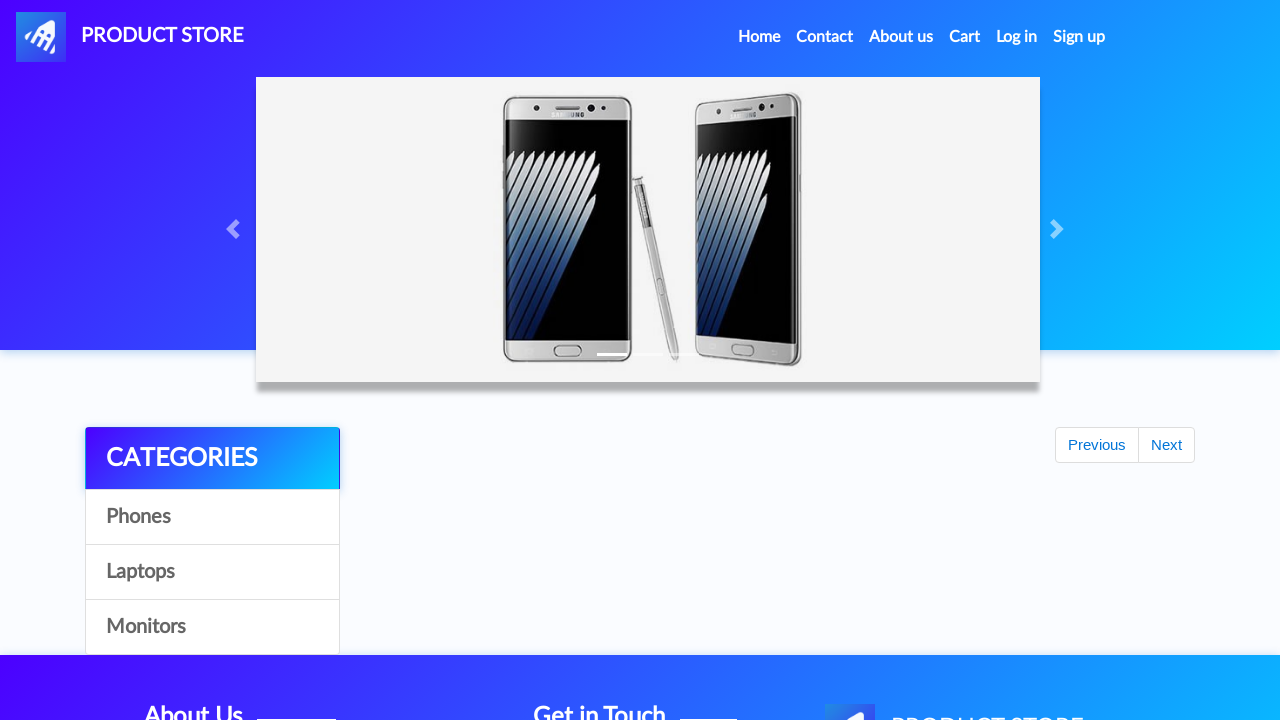

Set up dialog handler to accept alerts
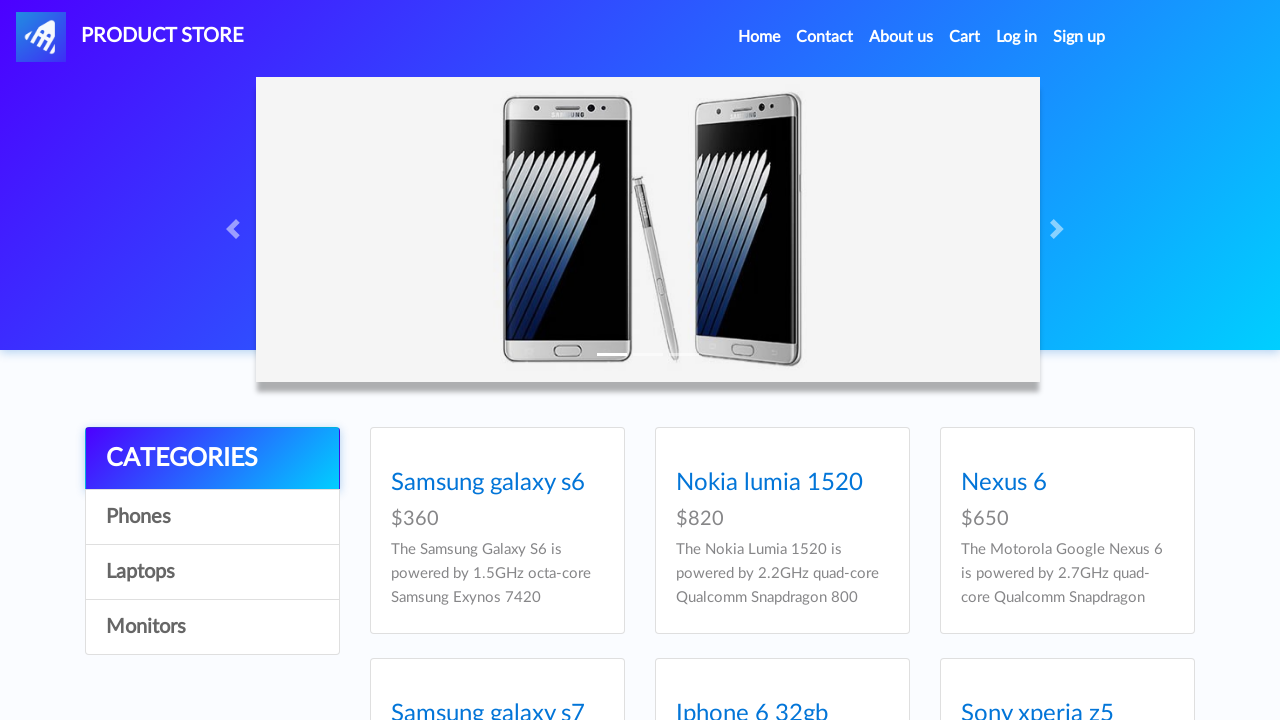

Waited 1 second for alert confirmation to complete
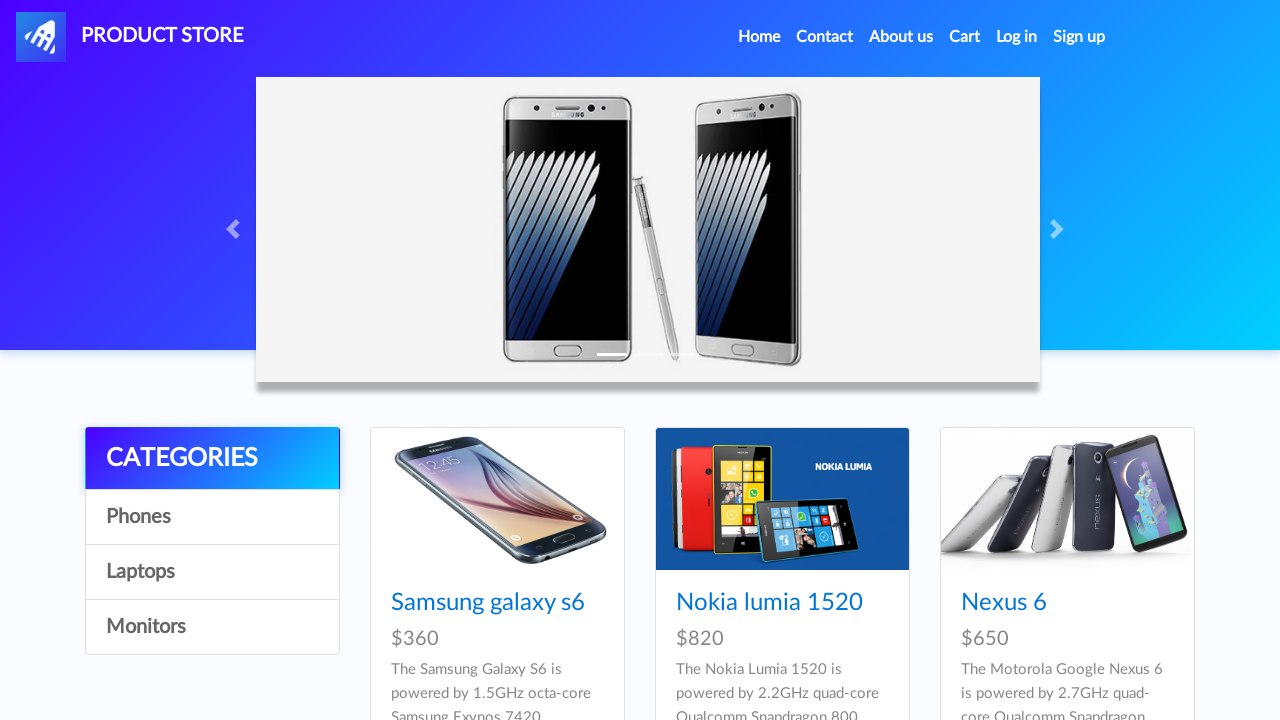

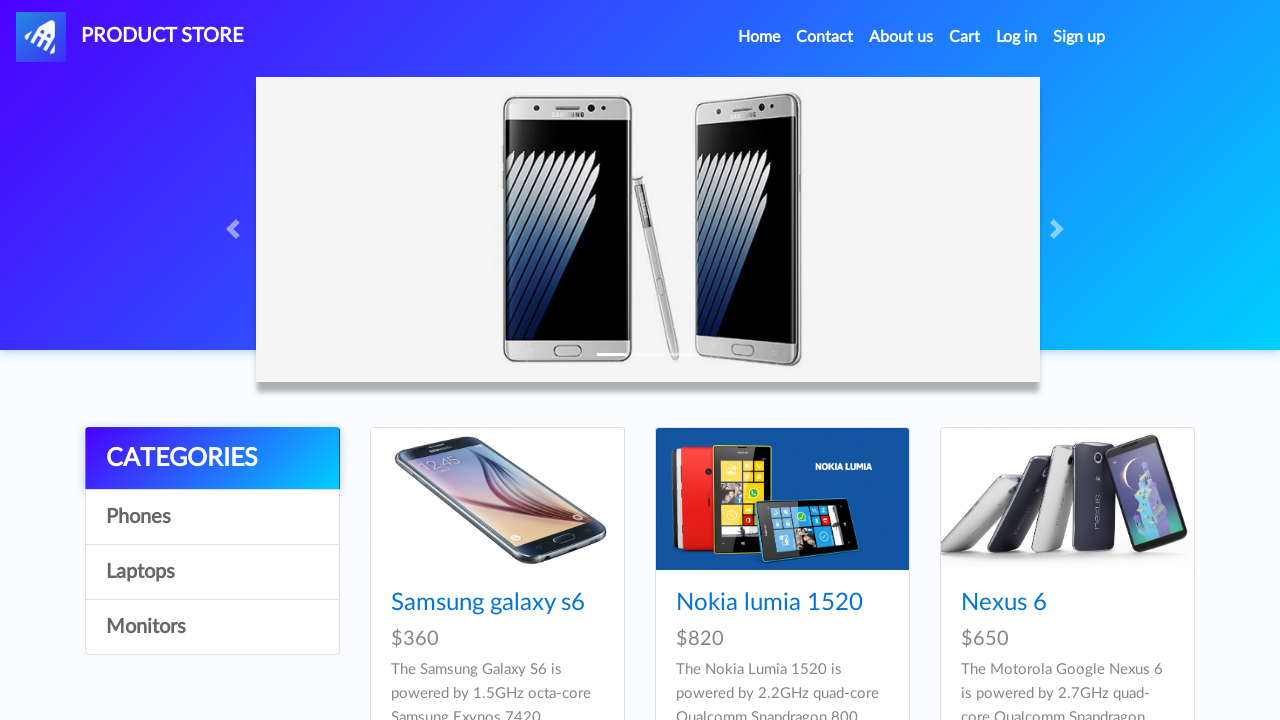